Tests a web form by entering text in a text box and submitting the form

Starting URL: https://www.selenium.dev/selenium/web/web-form.html

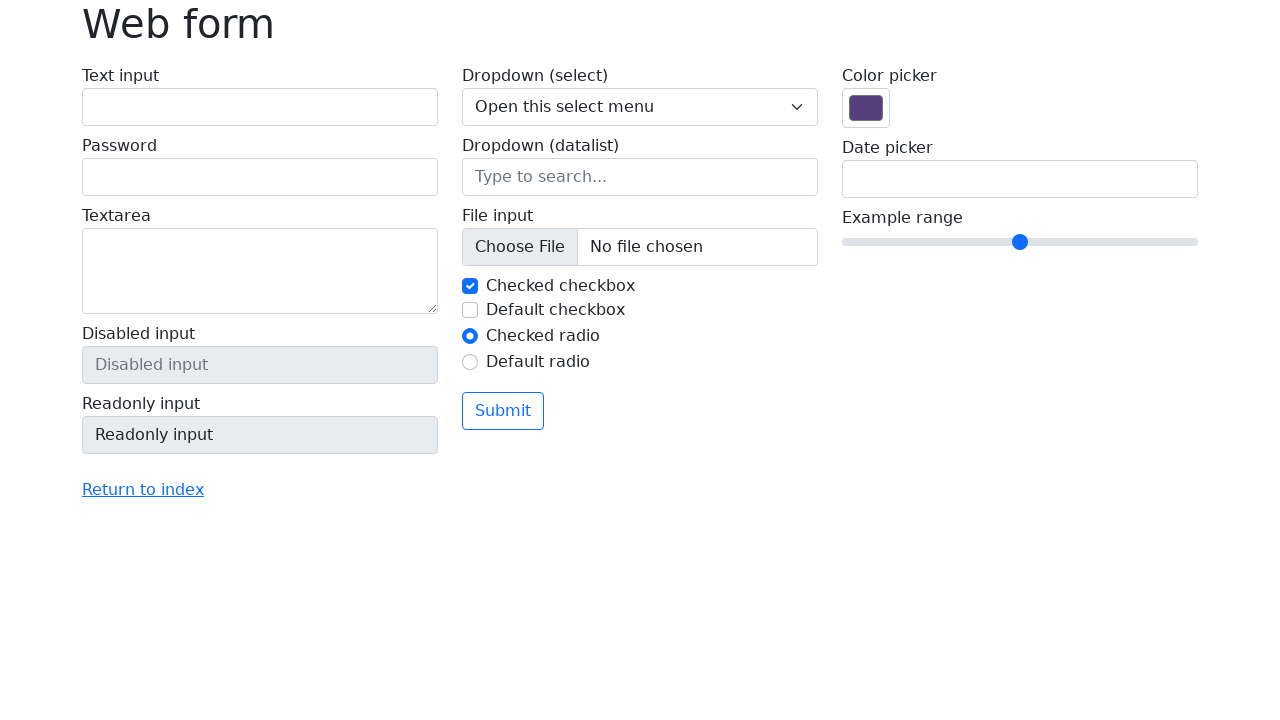

Filled text box with 'Selenium' on input[name='my-text']
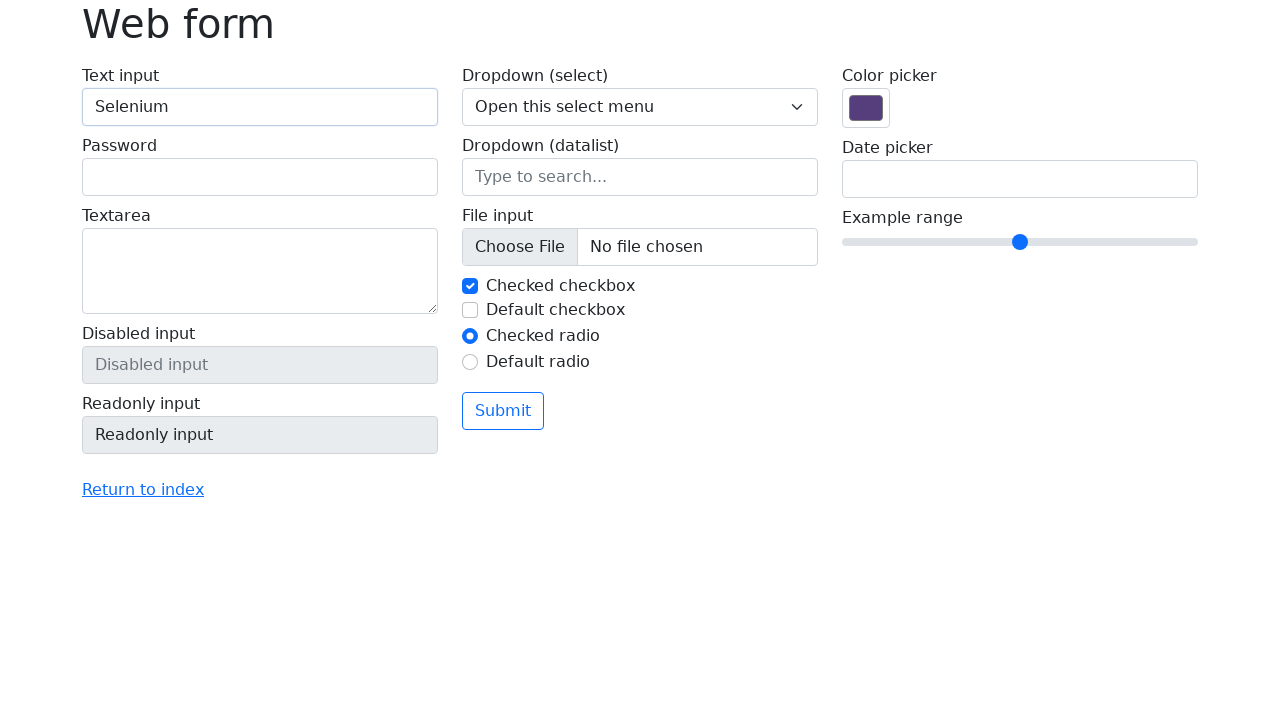

Clicked submit button at (503, 411) on button
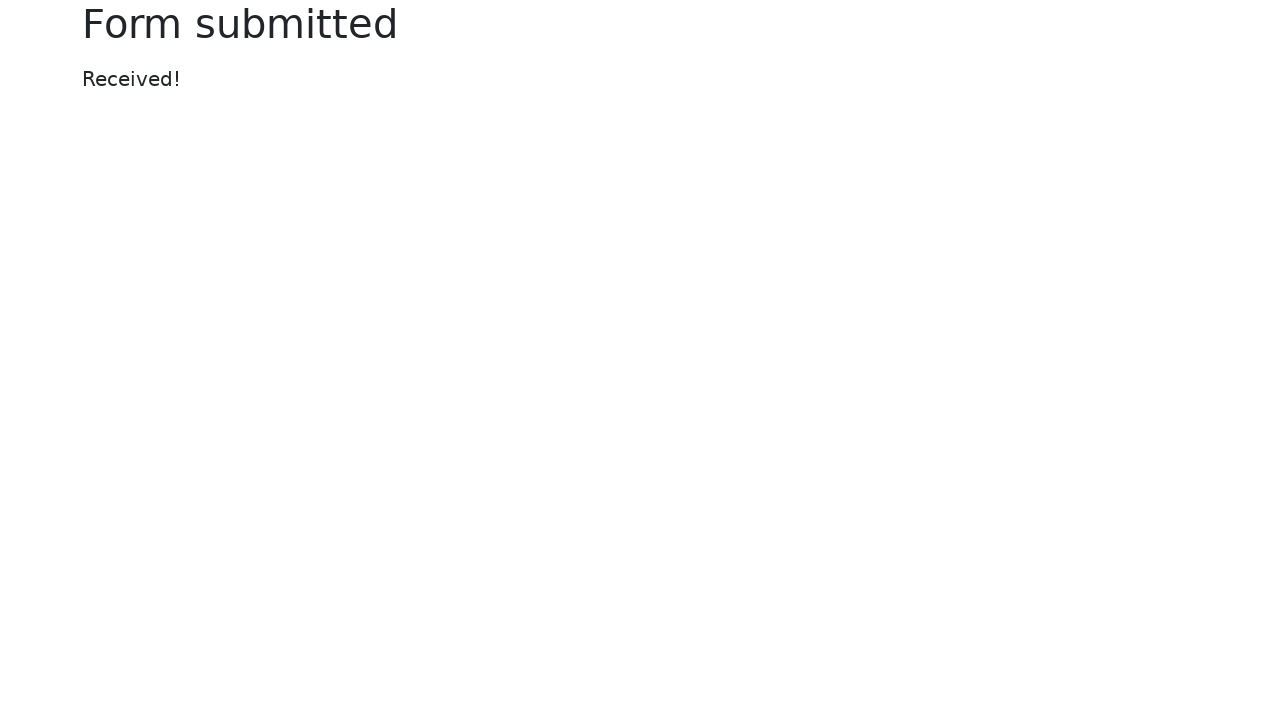

Success message appeared
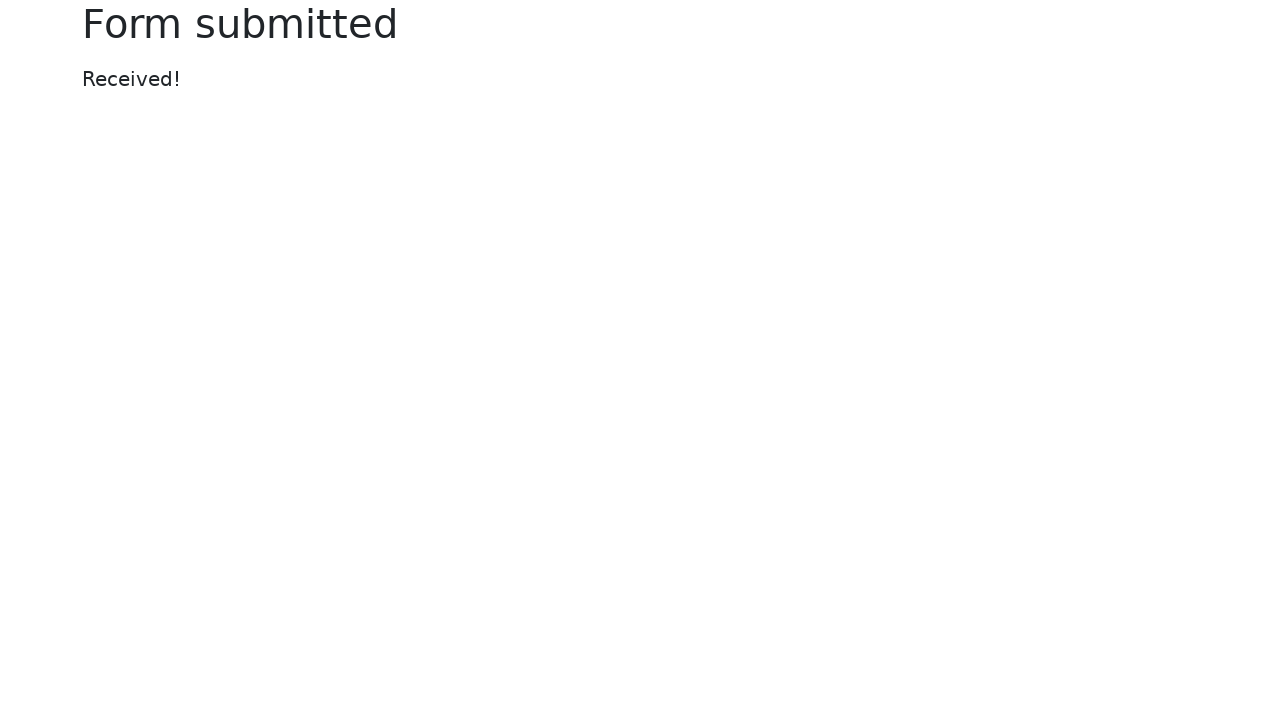

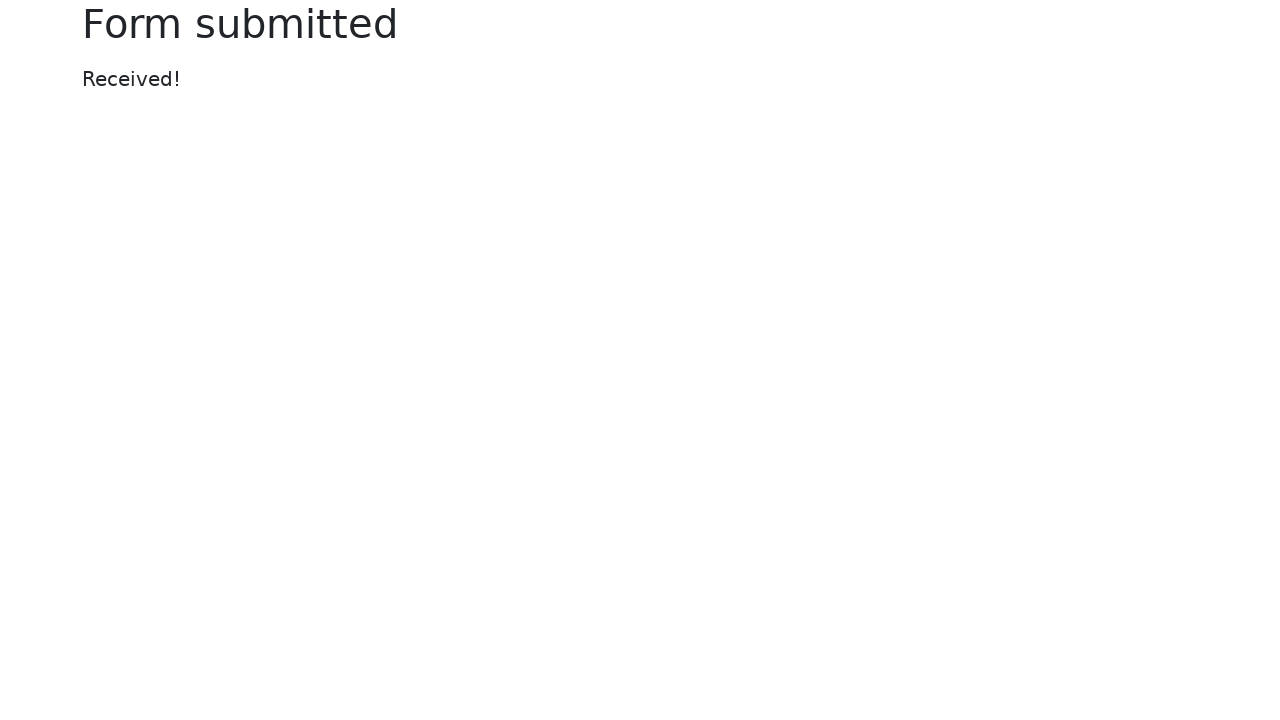